Tests checkbox functionality by clicking all checkboxes in the checkbox example section.

Starting URL: https://codenboxautomationlab.com/practice/

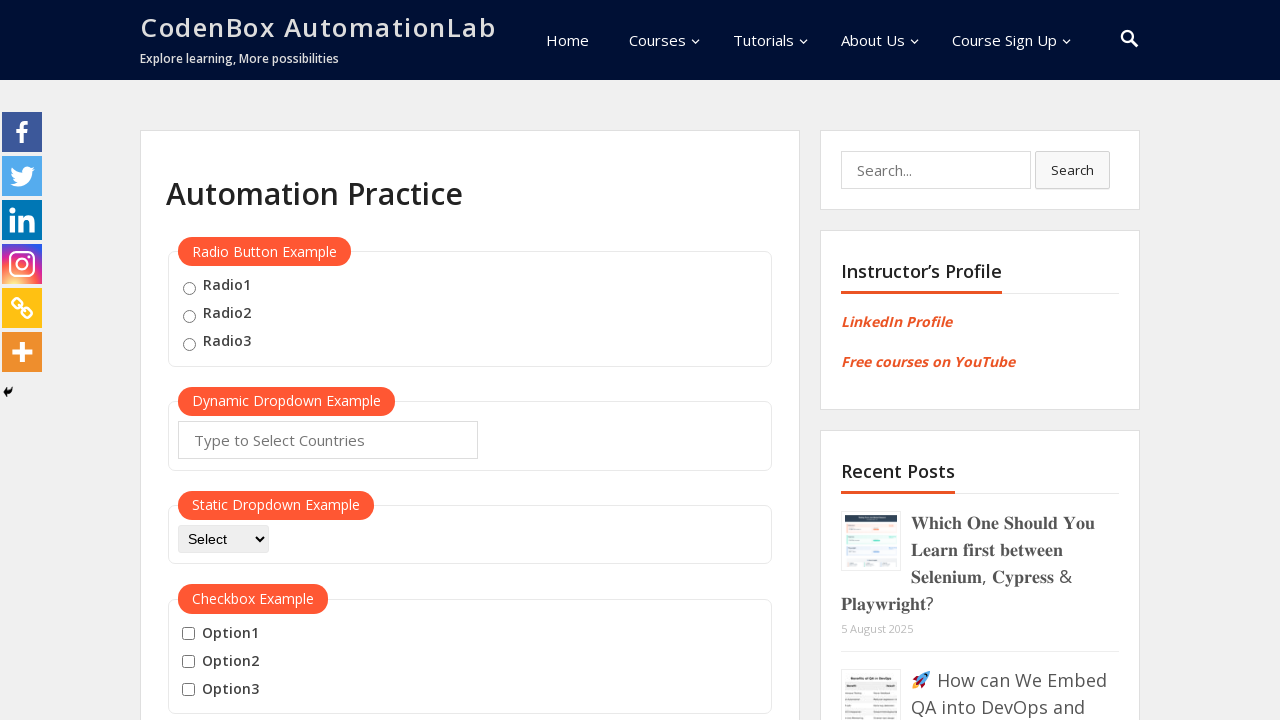

Located all checkboxes in the checkbox example section
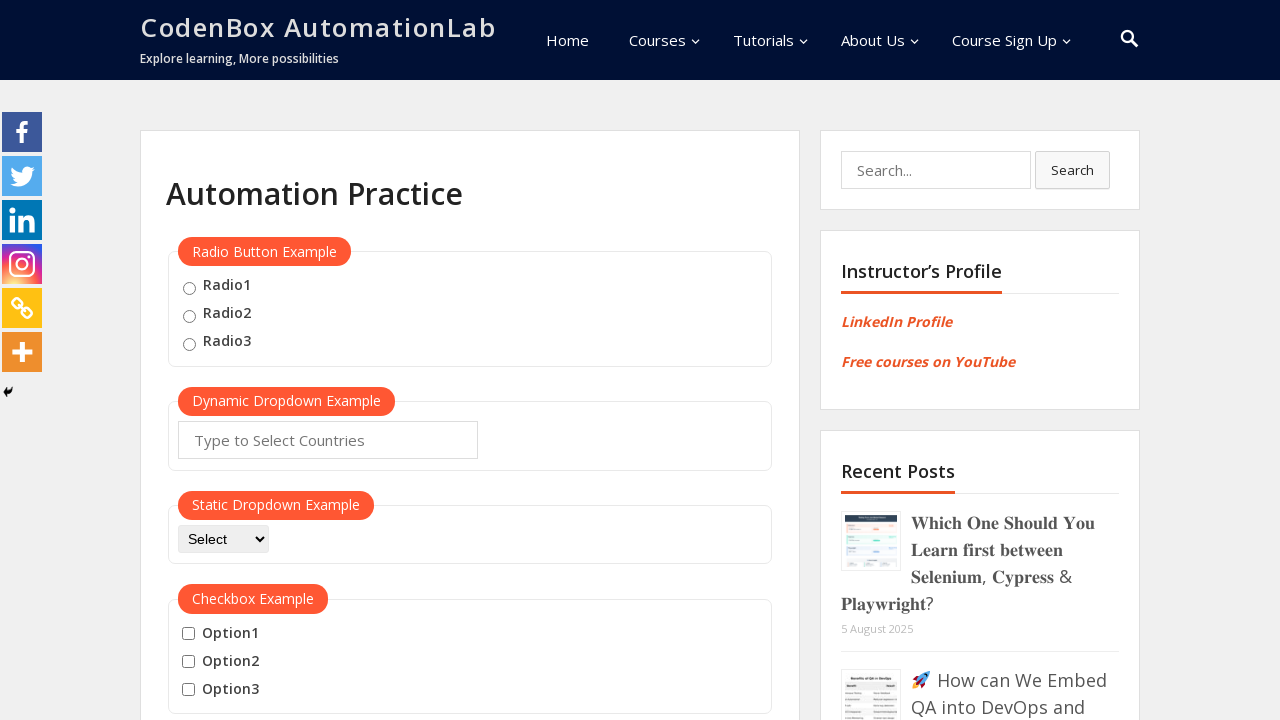

Clicked checkbox 1 at (188, 634) on #checkbox-example input[type='checkbox'] >> nth=0
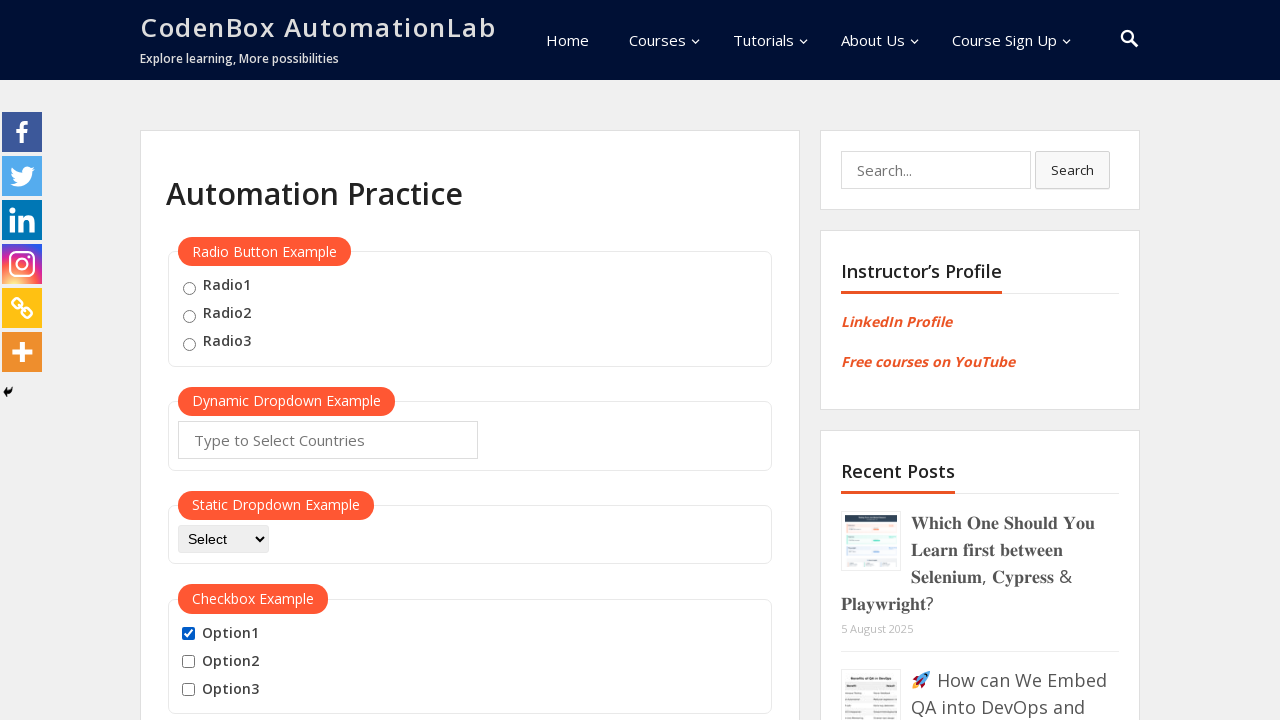

Clicked checkbox 2 at (188, 662) on #checkbox-example input[type='checkbox'] >> nth=1
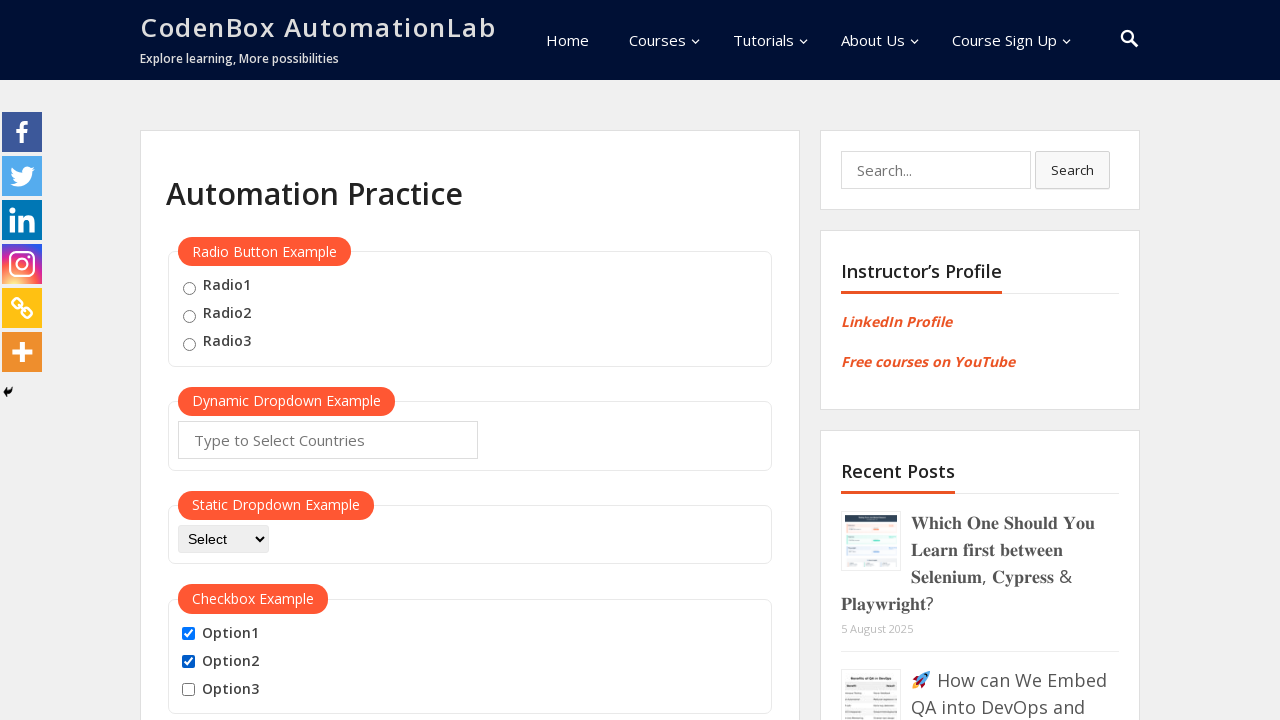

Clicked checkbox 3 at (188, 690) on #checkbox-example input[type='checkbox'] >> nth=2
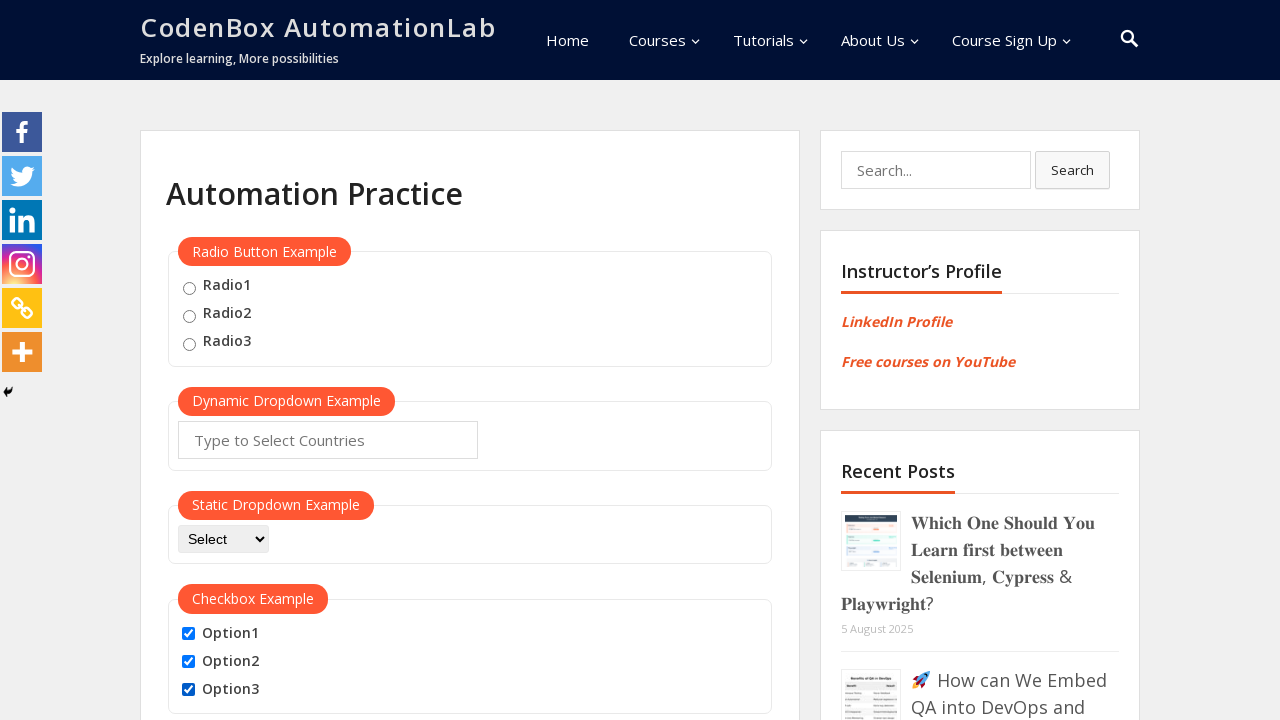

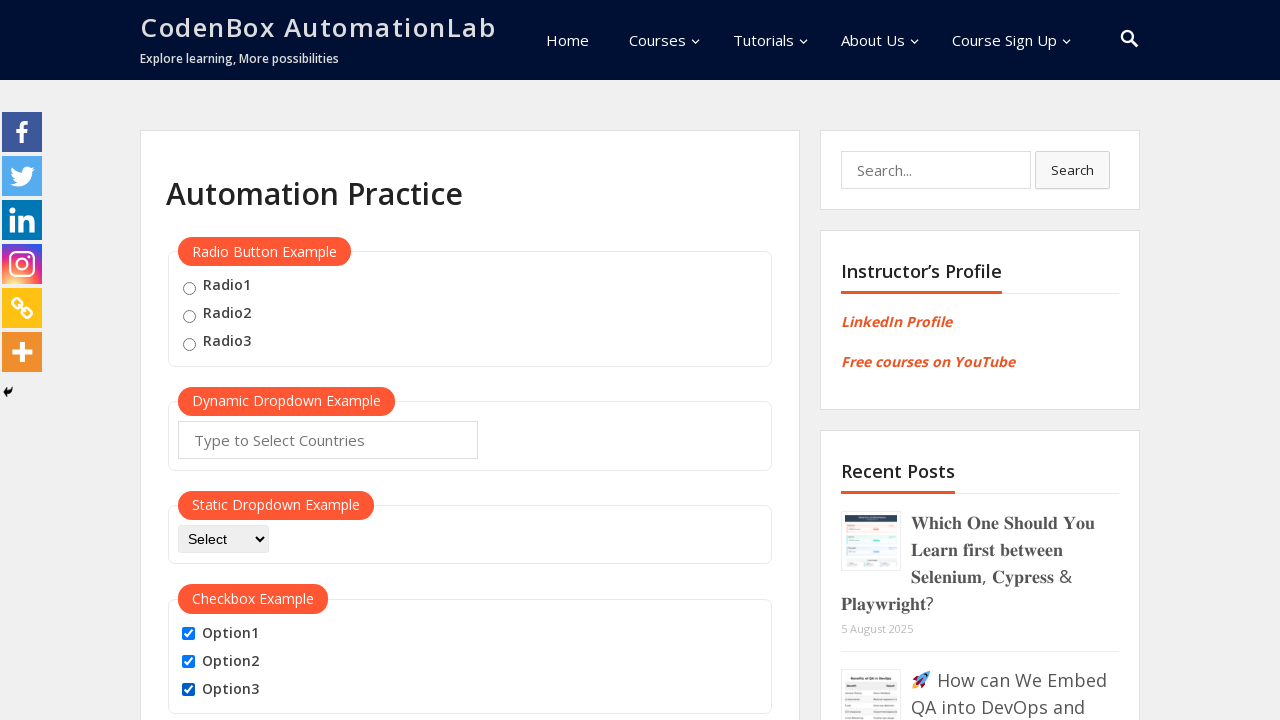